Tests slider functionality on a demo QA page by pressing the right arrow key on the slider input element to move it.

Starting URL: https://demoqa.com/slider

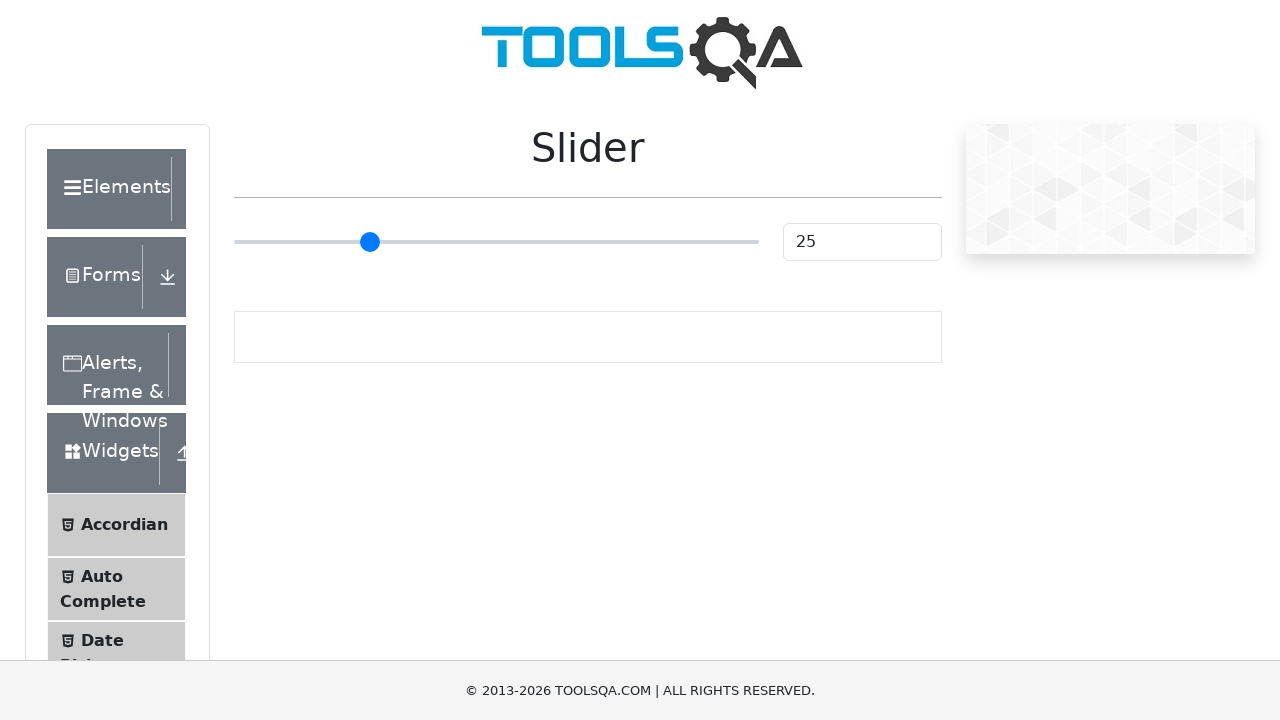

Navigated to DemoQA slider page
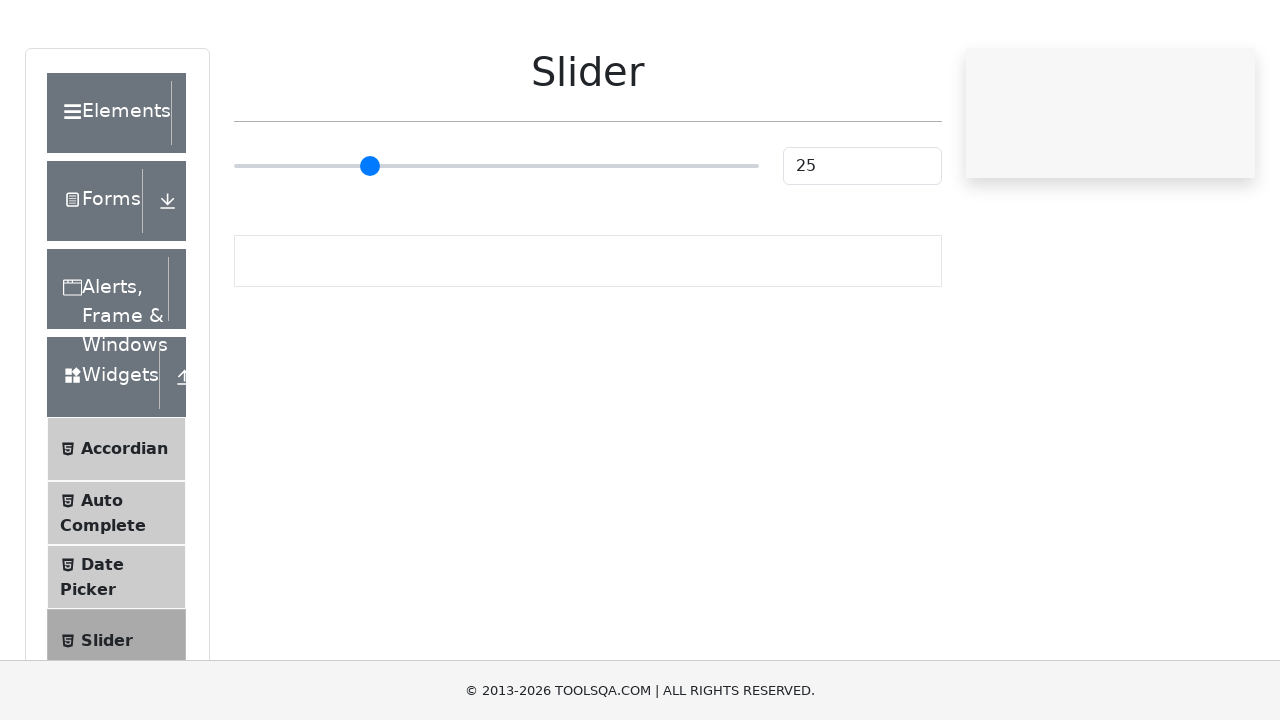

Focused on the slider input element on .range-slider__wrap input
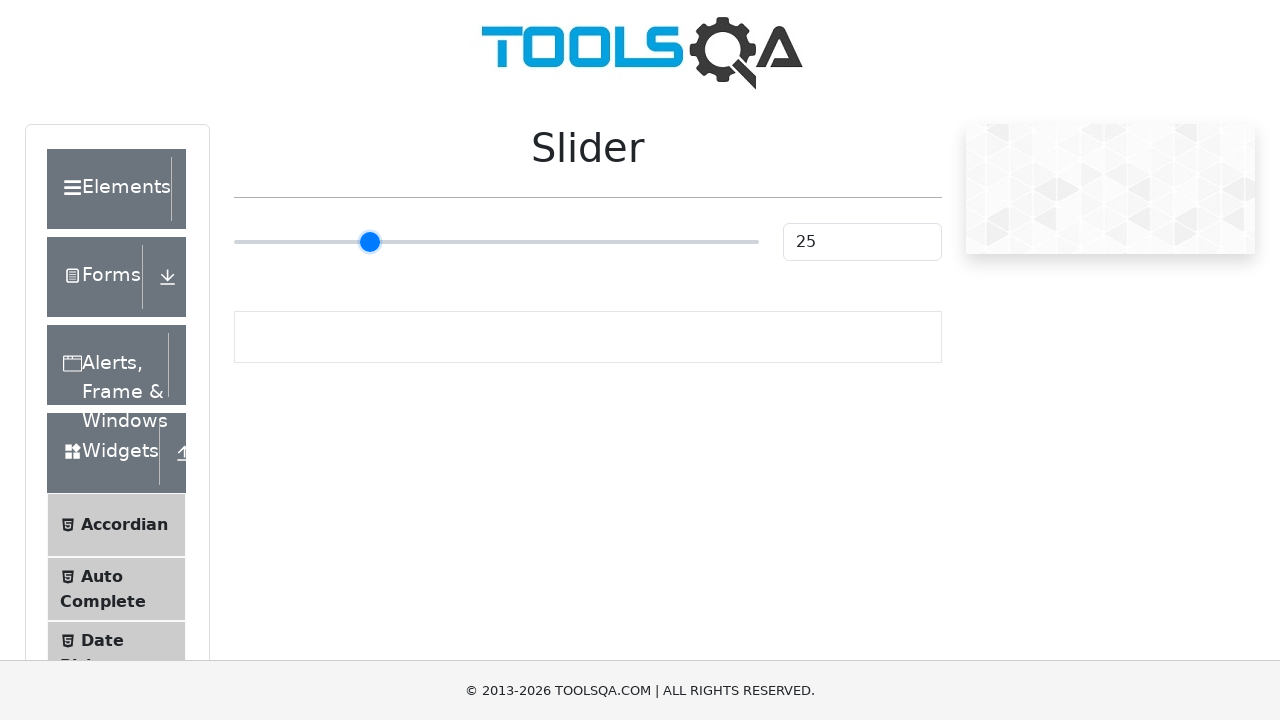

Pressed right arrow key to move slider right on .range-slider__wrap input
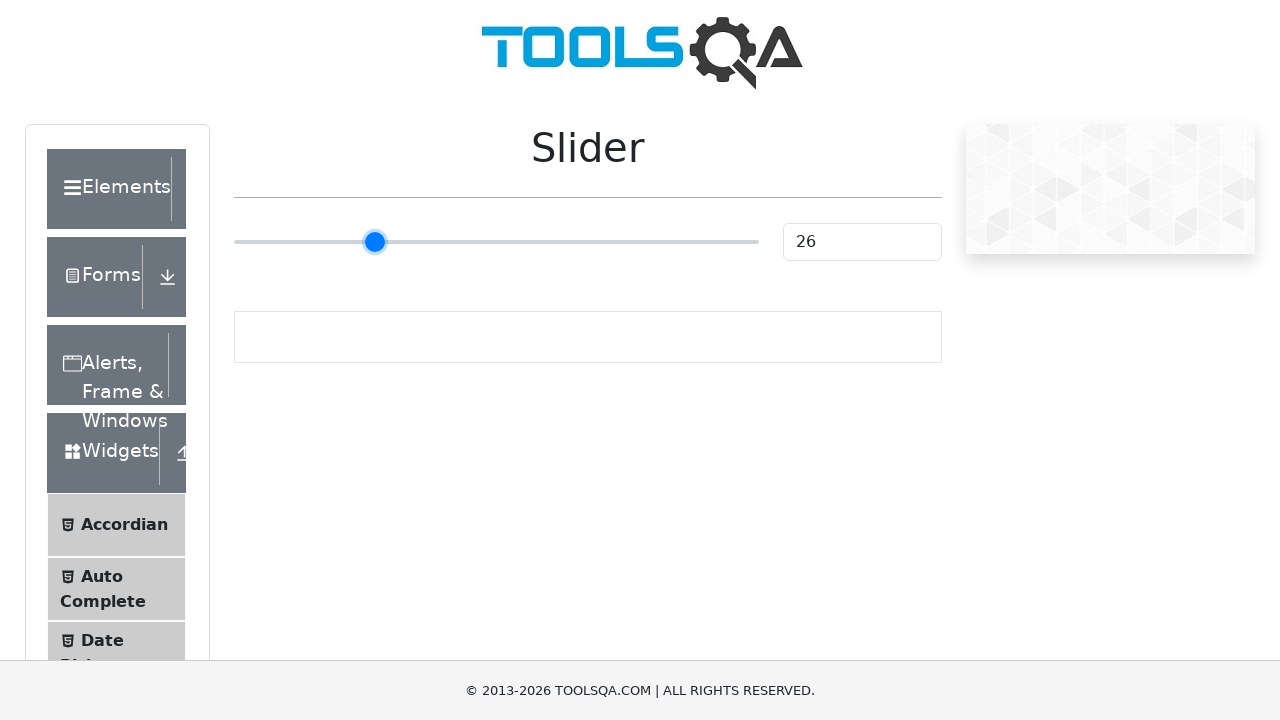

Waited 1000ms to observe slider movement
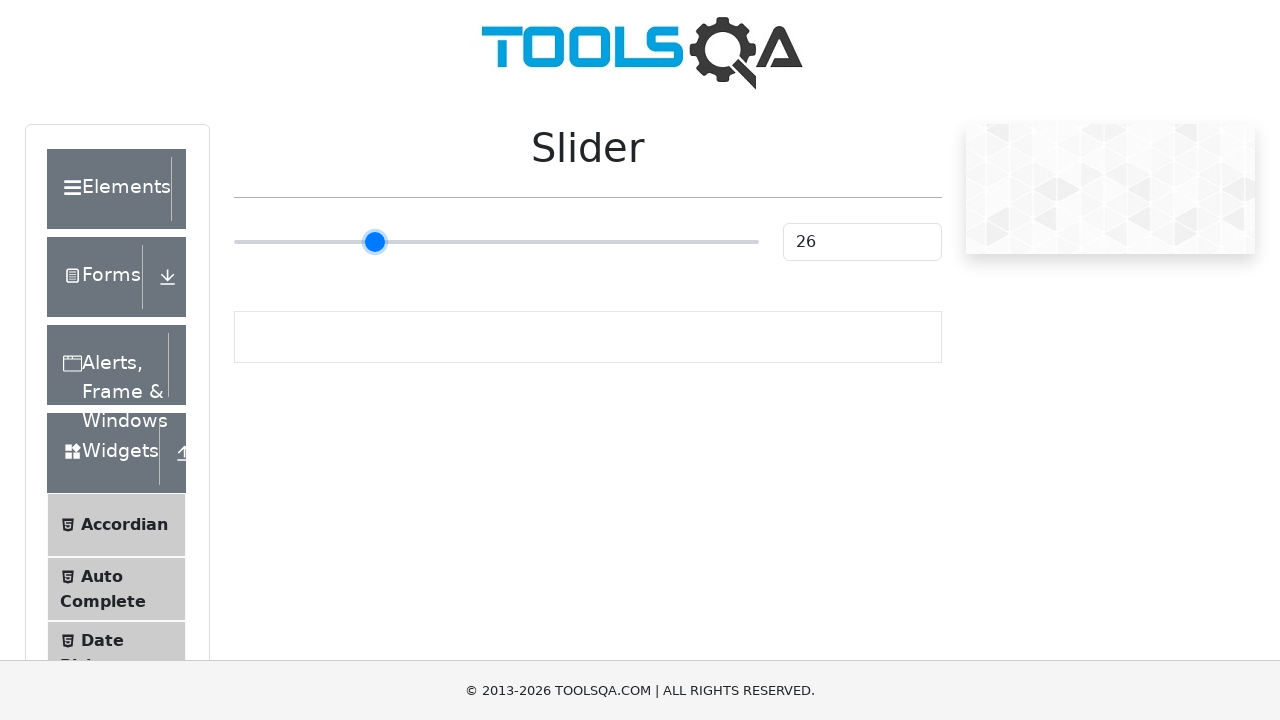

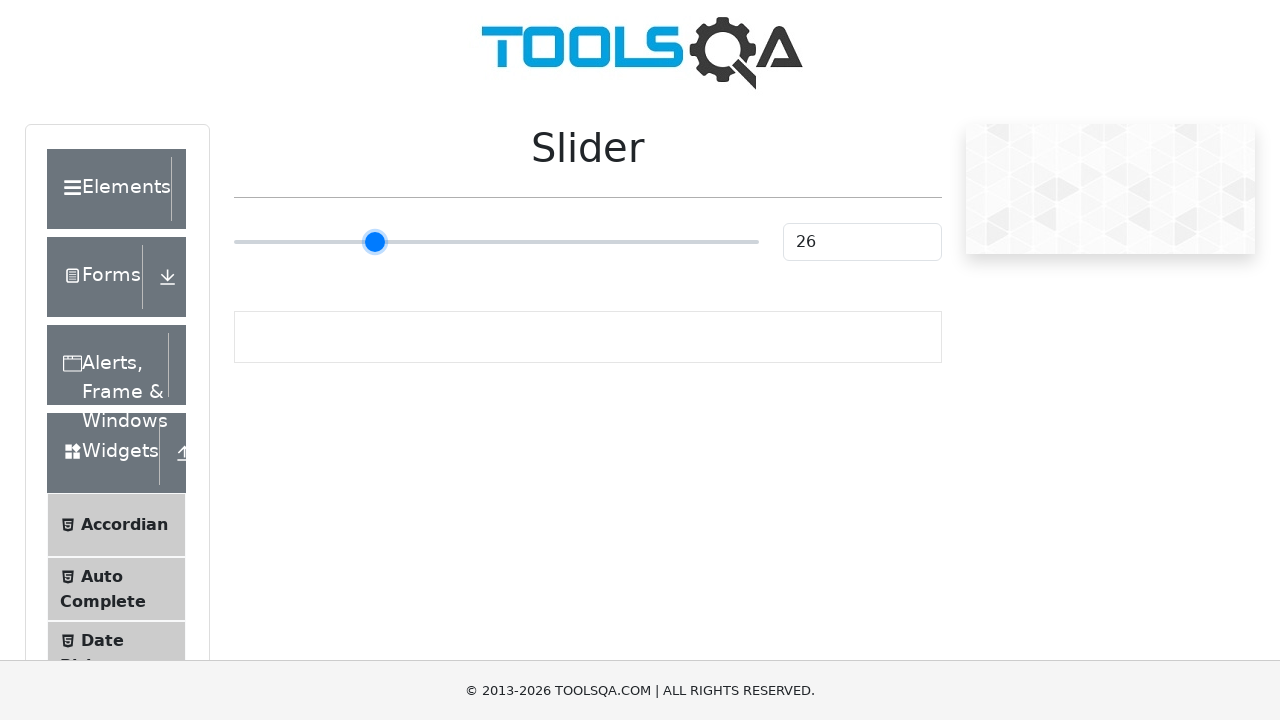